Tests that clicking Clear completed removes all completed items from the list

Starting URL: https://demo.playwright.dev/todomvc

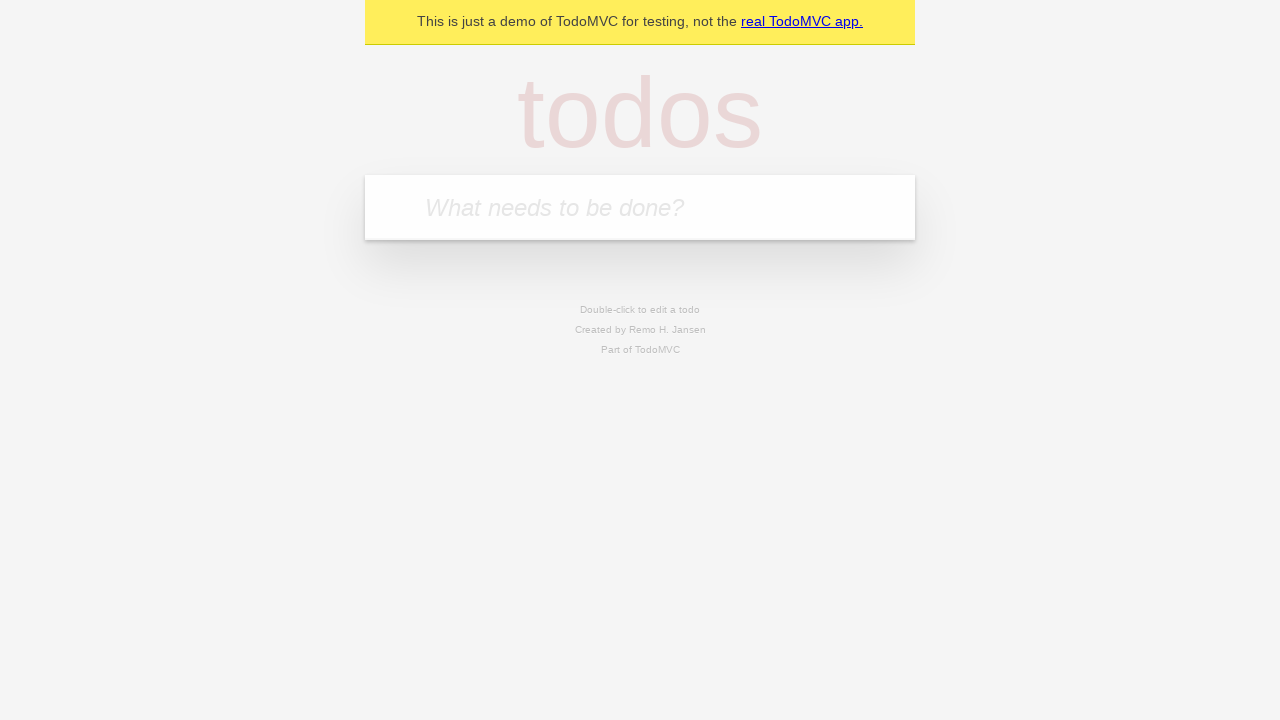

Filled todo input field with 'buy some cheese' on internal:attr=[placeholder="What needs to be done?"i]
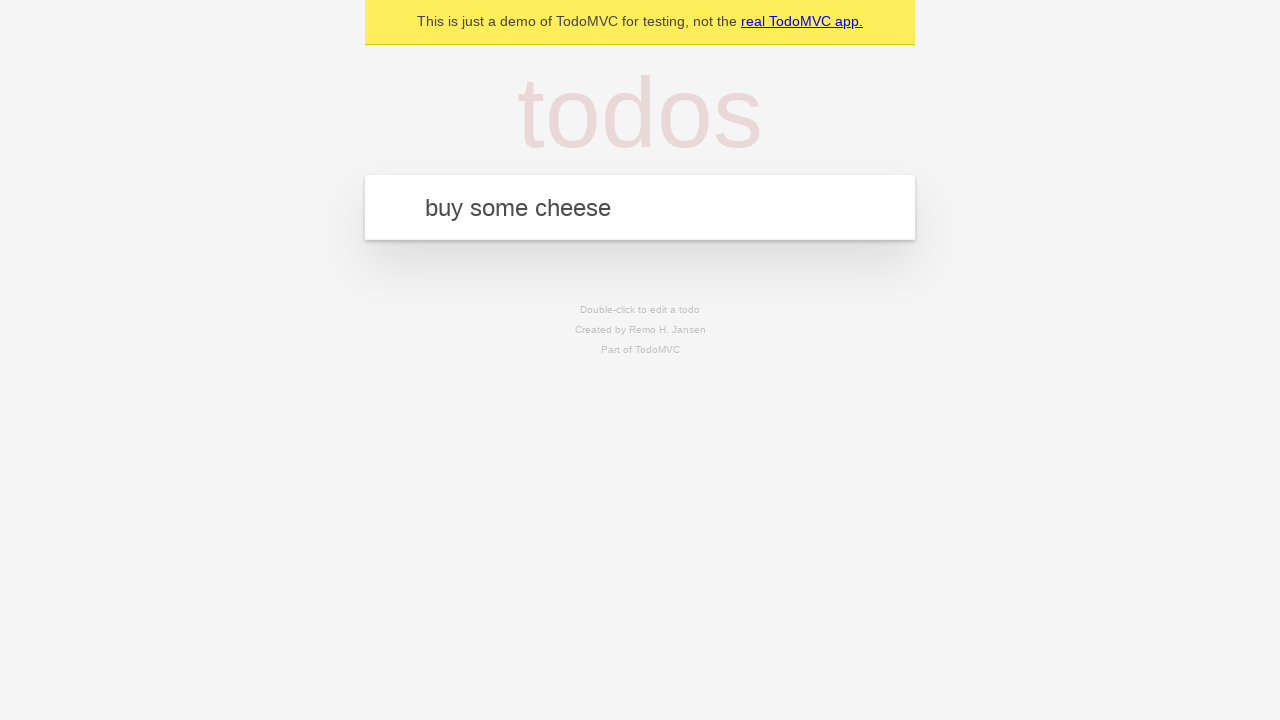

Pressed Enter to add todo 'buy some cheese' on internal:attr=[placeholder="What needs to be done?"i]
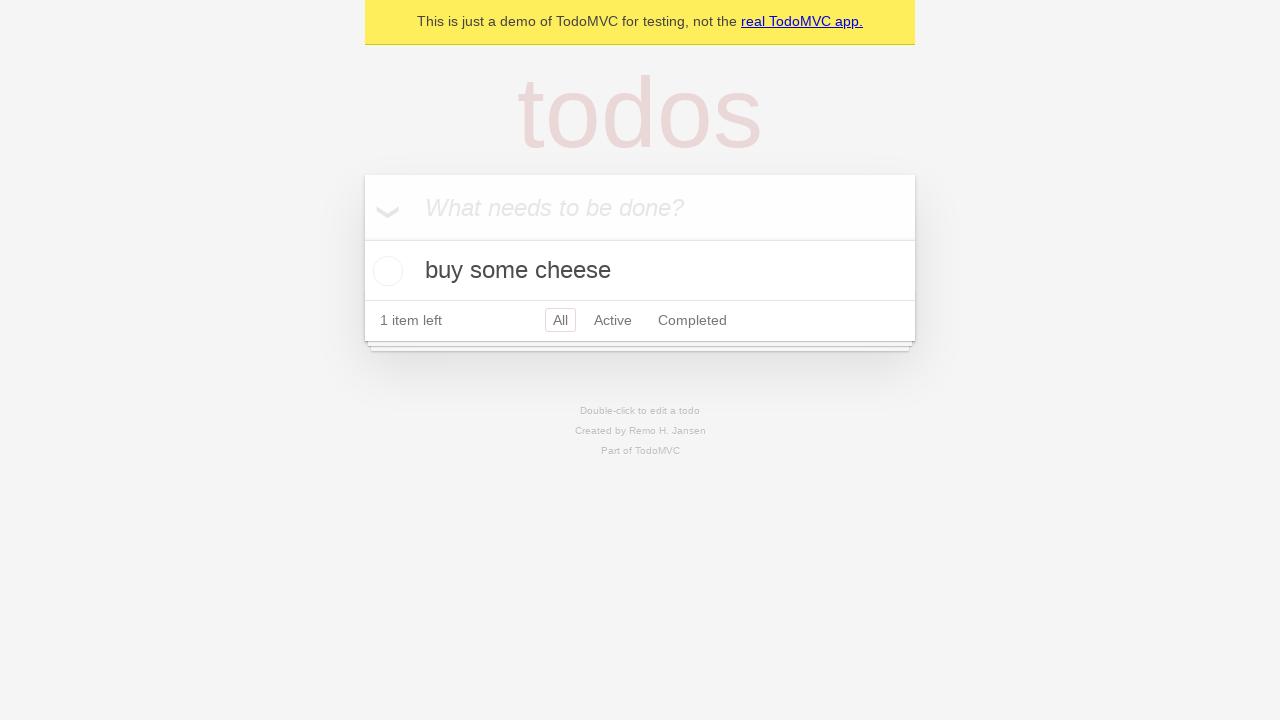

Filled todo input field with 'feed the cat' on internal:attr=[placeholder="What needs to be done?"i]
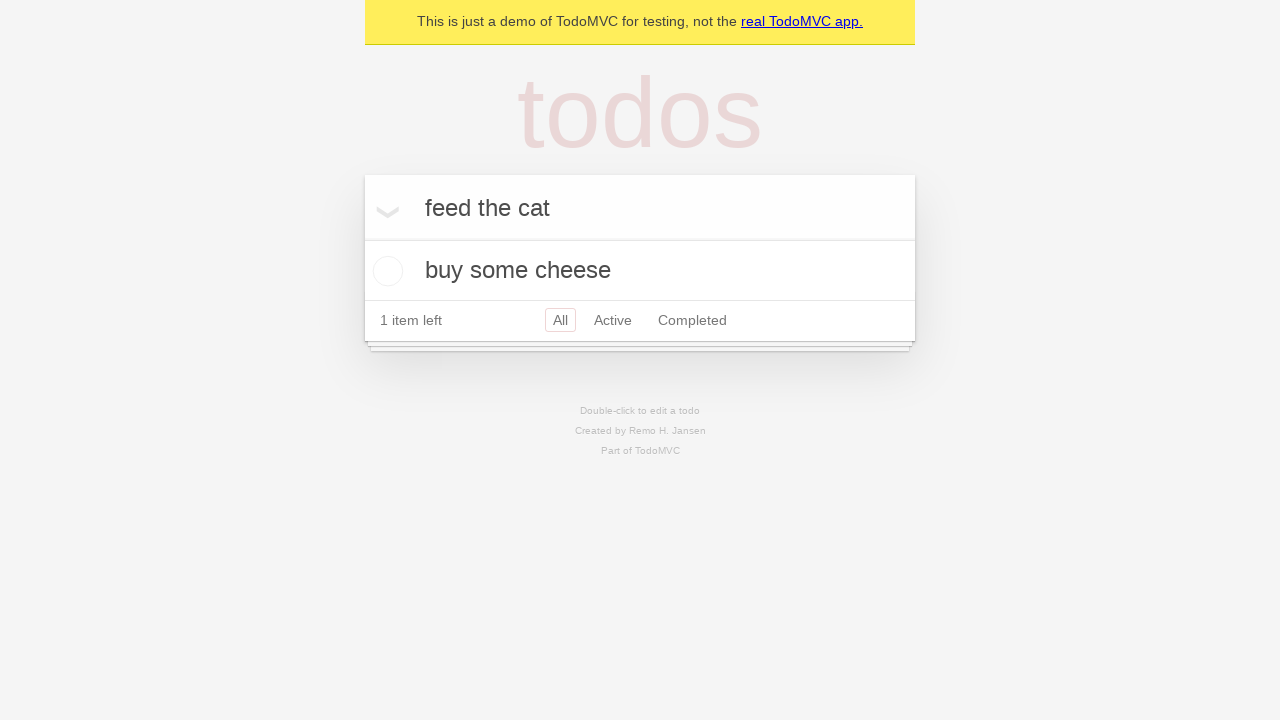

Pressed Enter to add todo 'feed the cat' on internal:attr=[placeholder="What needs to be done?"i]
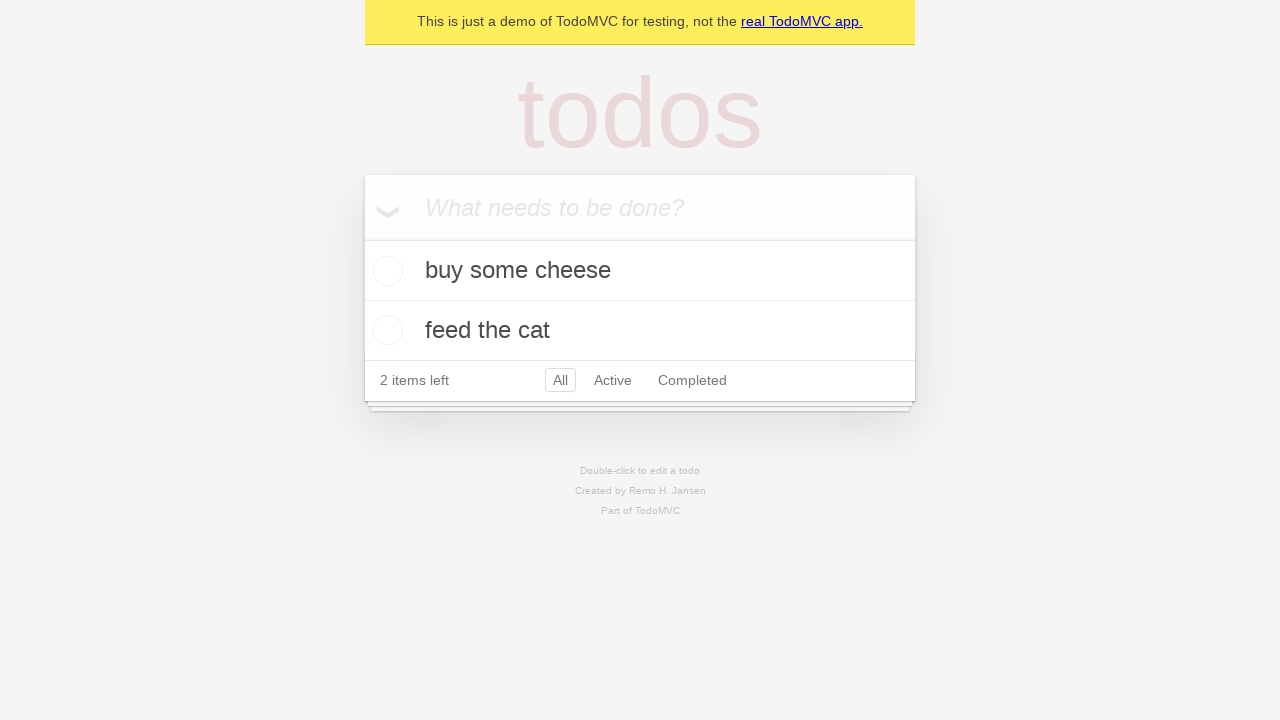

Filled todo input field with 'book a doctors appointment' on internal:attr=[placeholder="What needs to be done?"i]
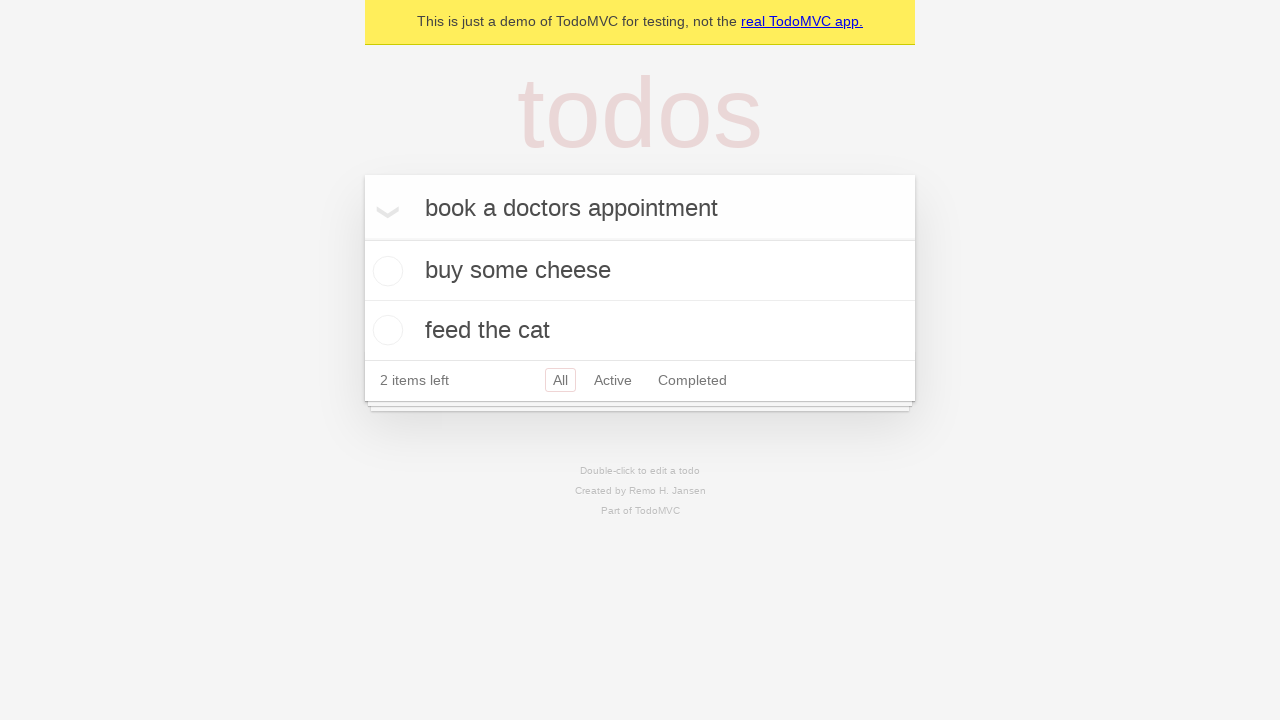

Pressed Enter to add todo 'book a doctors appointment' on internal:attr=[placeholder="What needs to be done?"i]
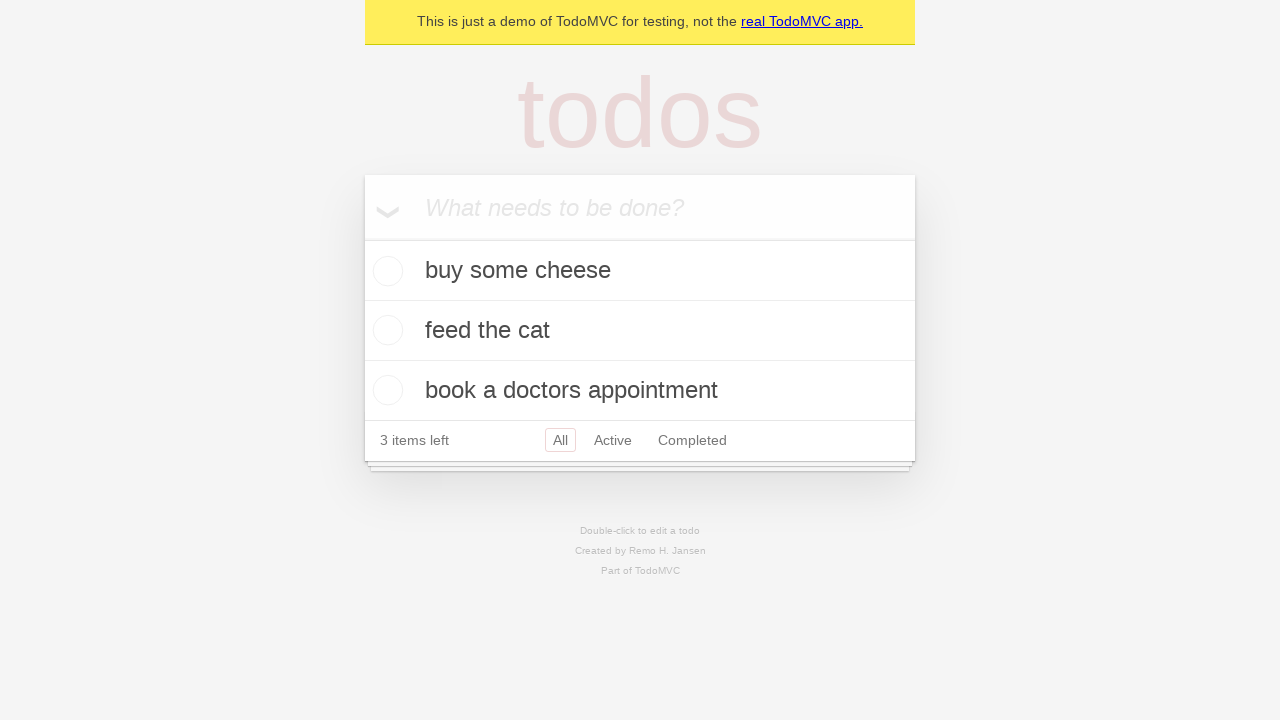

Waited for third todo to be added
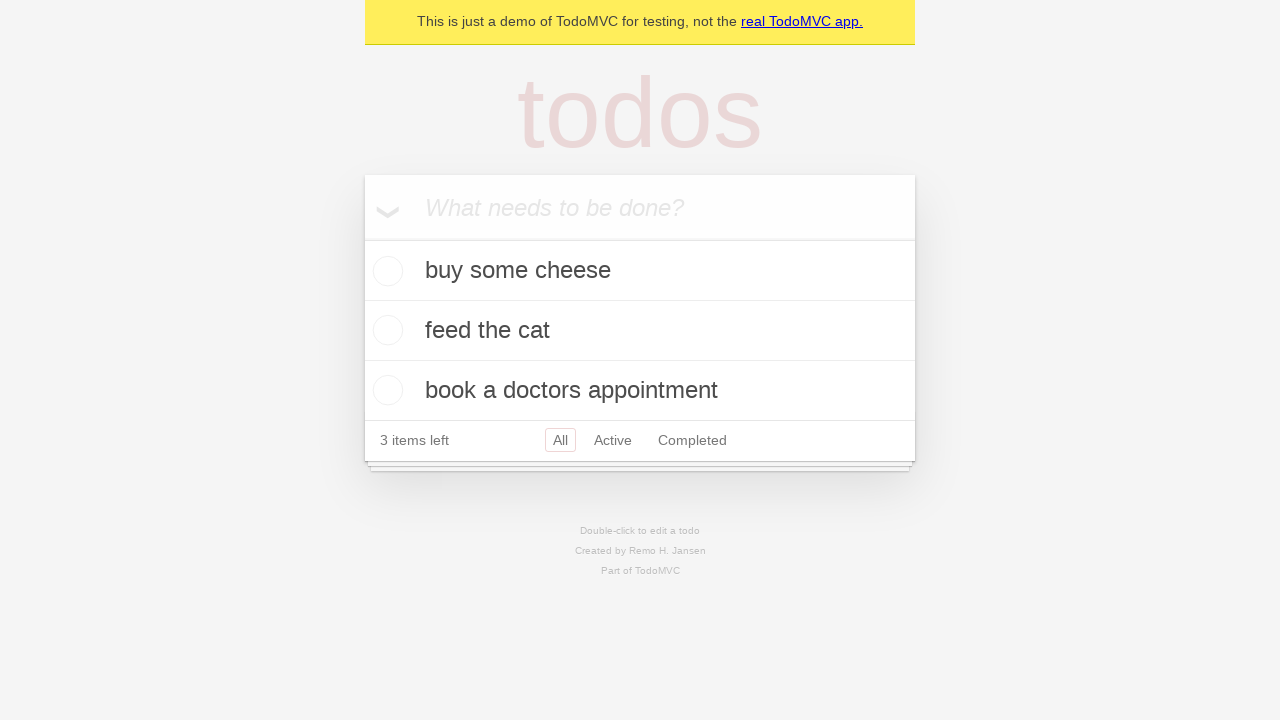

Checked the second todo item as completed at (385, 330) on internal:testid=[data-testid="todo-item"s] >> nth=1 >> internal:role=checkbox
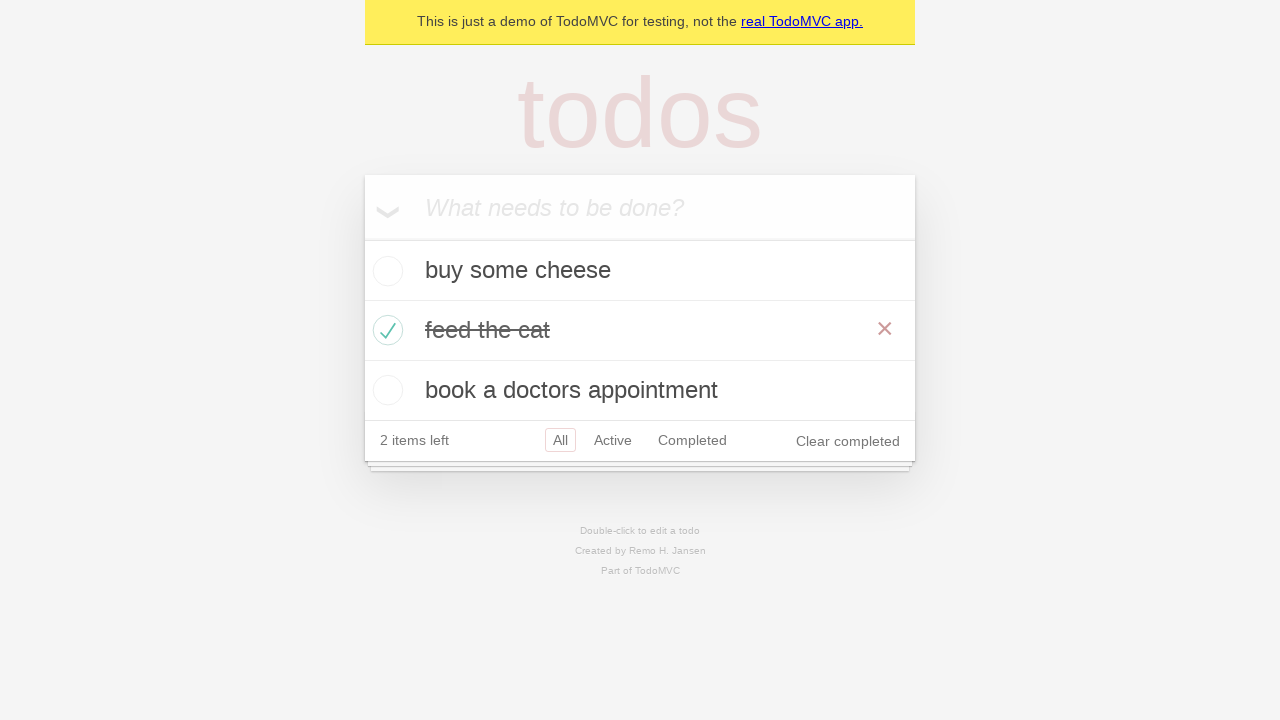

Clicked 'Clear completed' button at (848, 441) on internal:role=button[name="Clear completed"i]
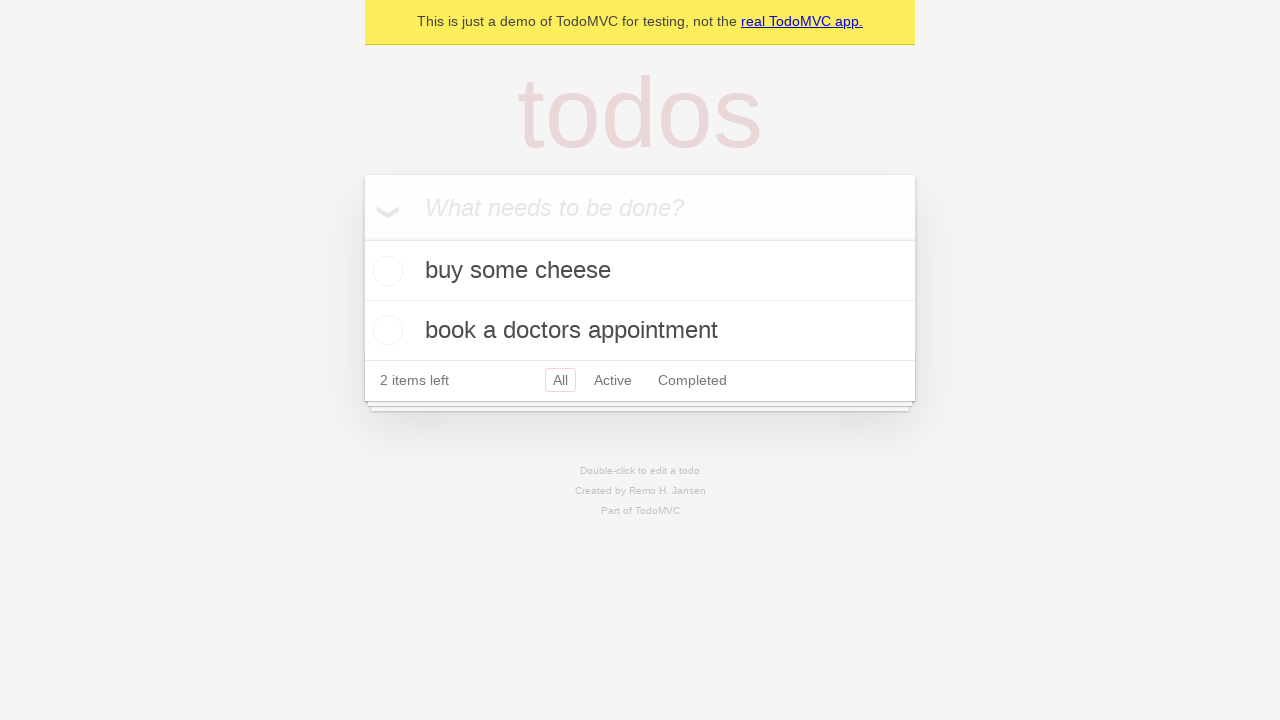

Waited for completed item to be removed from the list
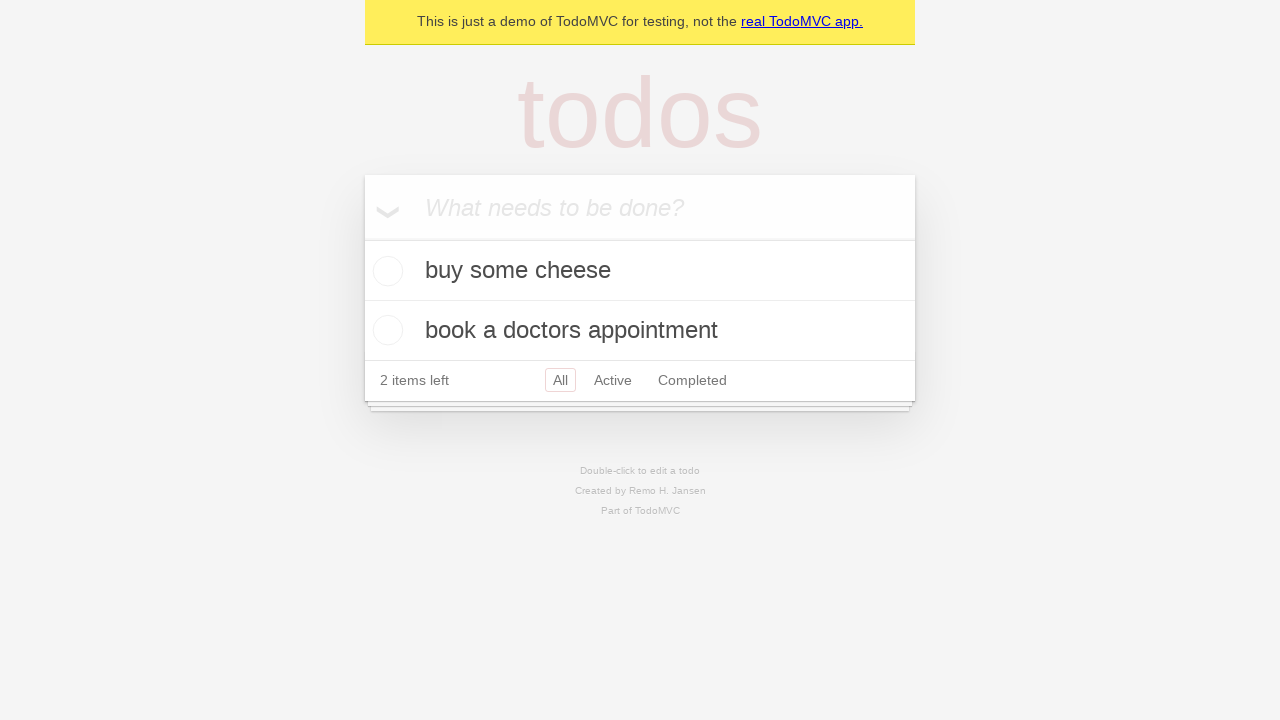

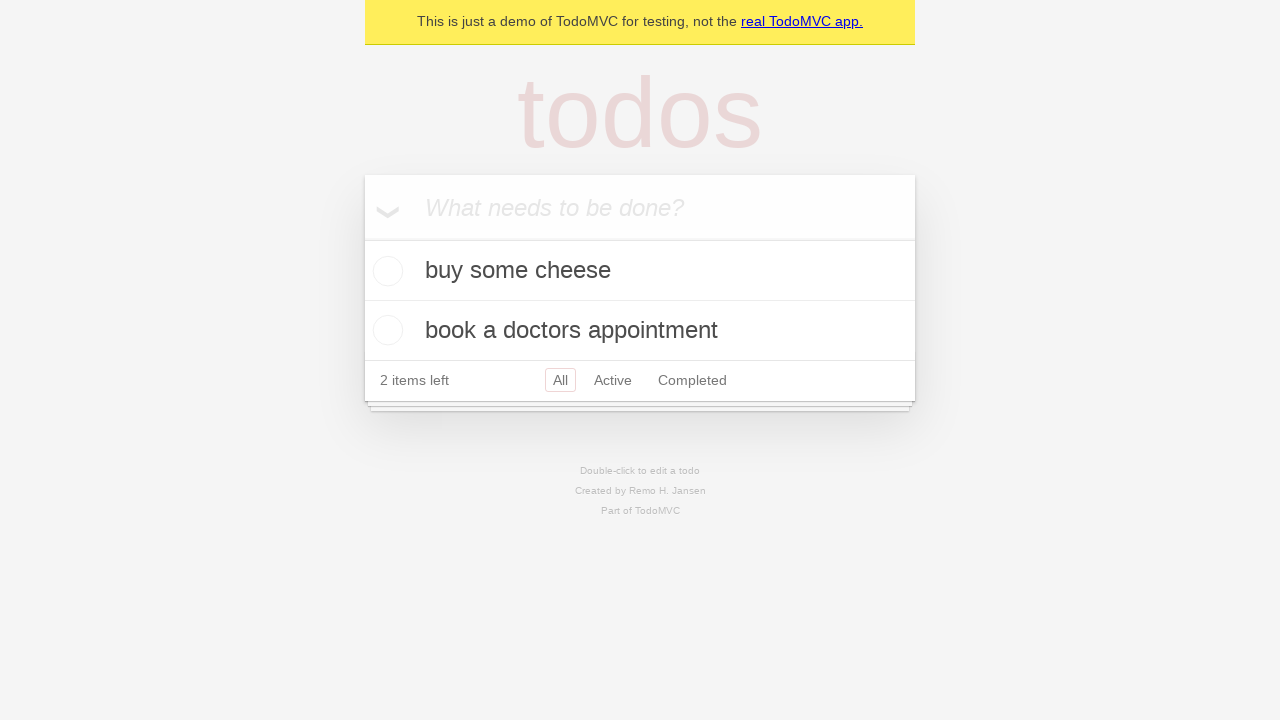